Tests JavaScript alert functionality by clicking the alert button, accepting the alert, and verifying the result message

Starting URL: https://the-internet.herokuapp.com/javascript_alerts

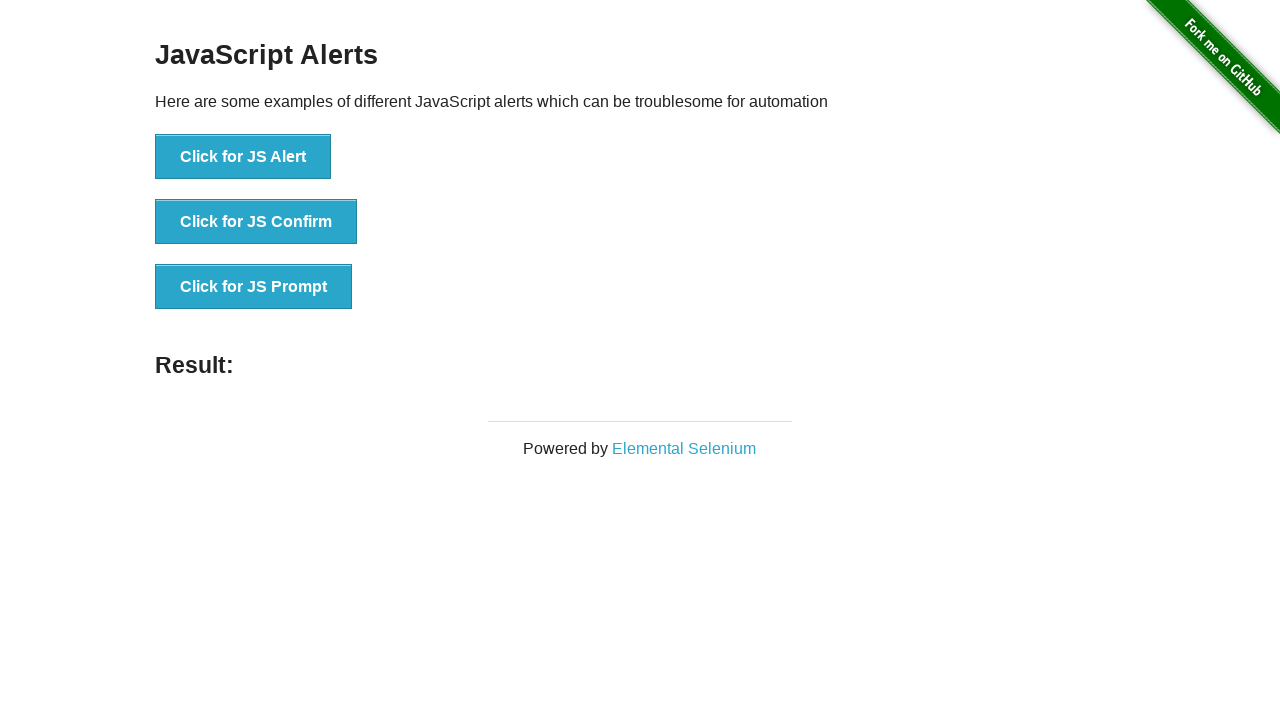

Clicked the 'Click for JS Alert' button at (243, 157) on xpath=//*[contains(text(),'Click for JS Alert')]
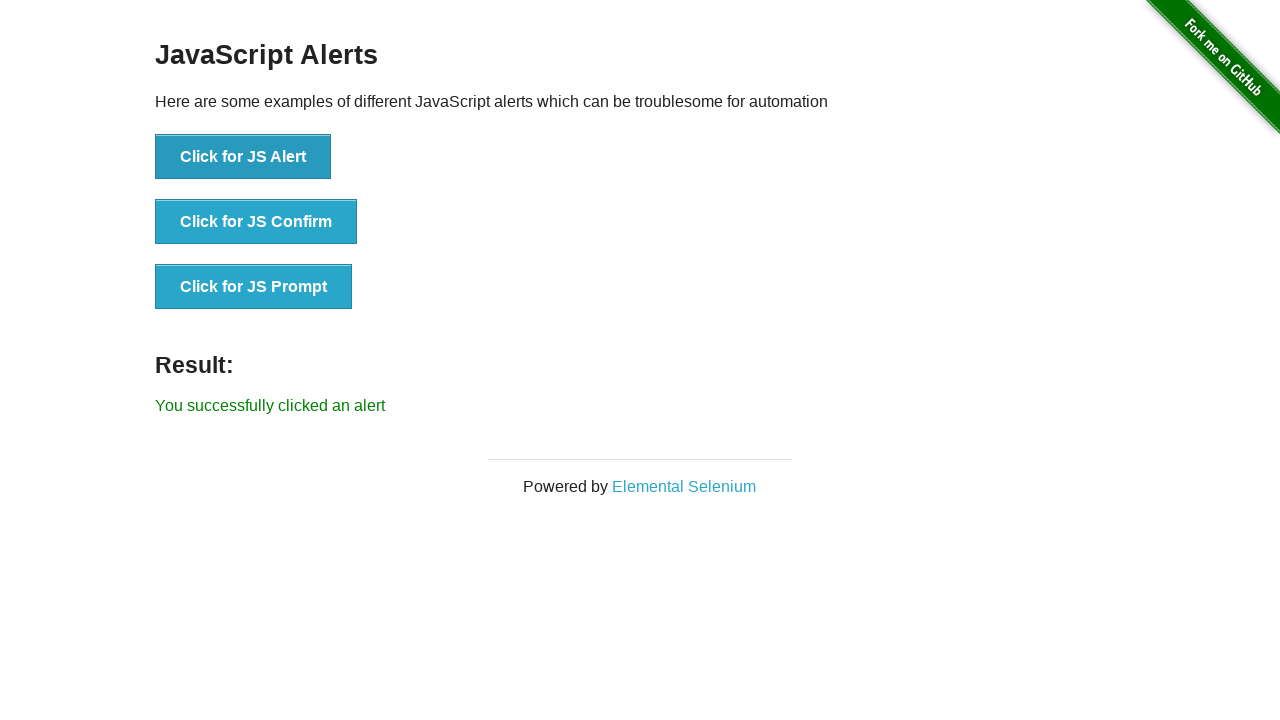

Set up dialog handler to accept alerts
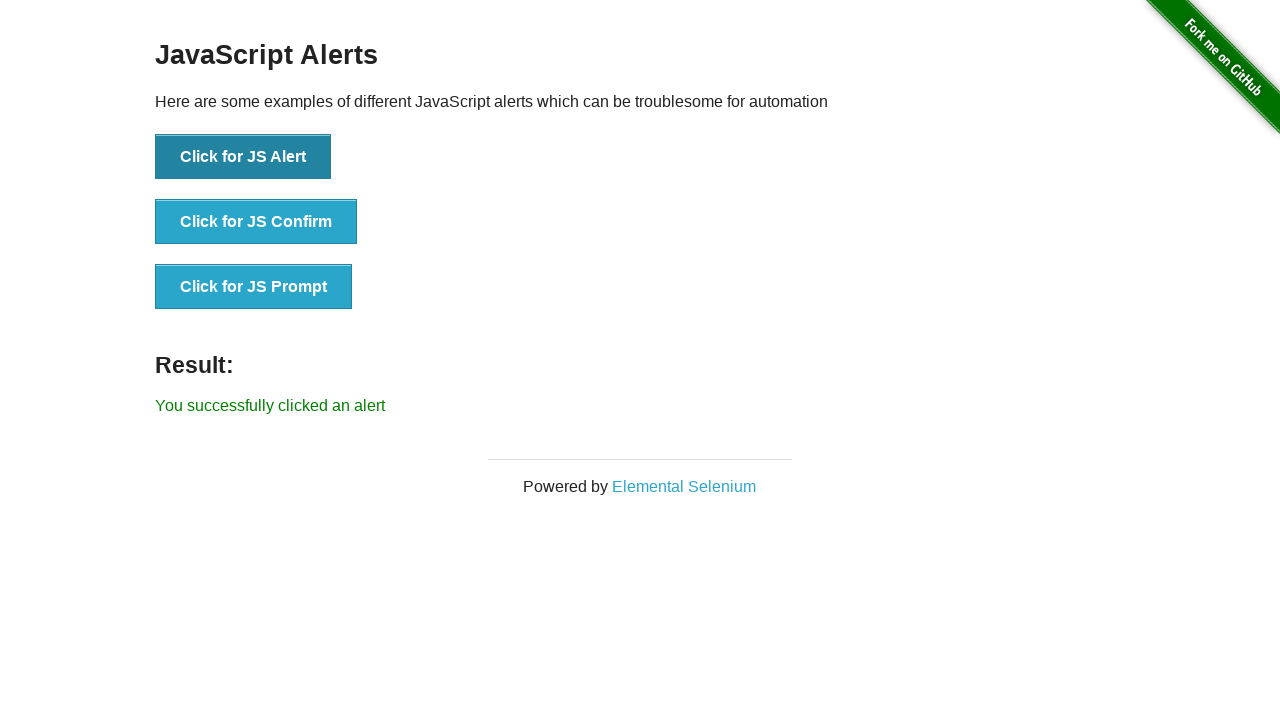

Result message appeared after accepting alert
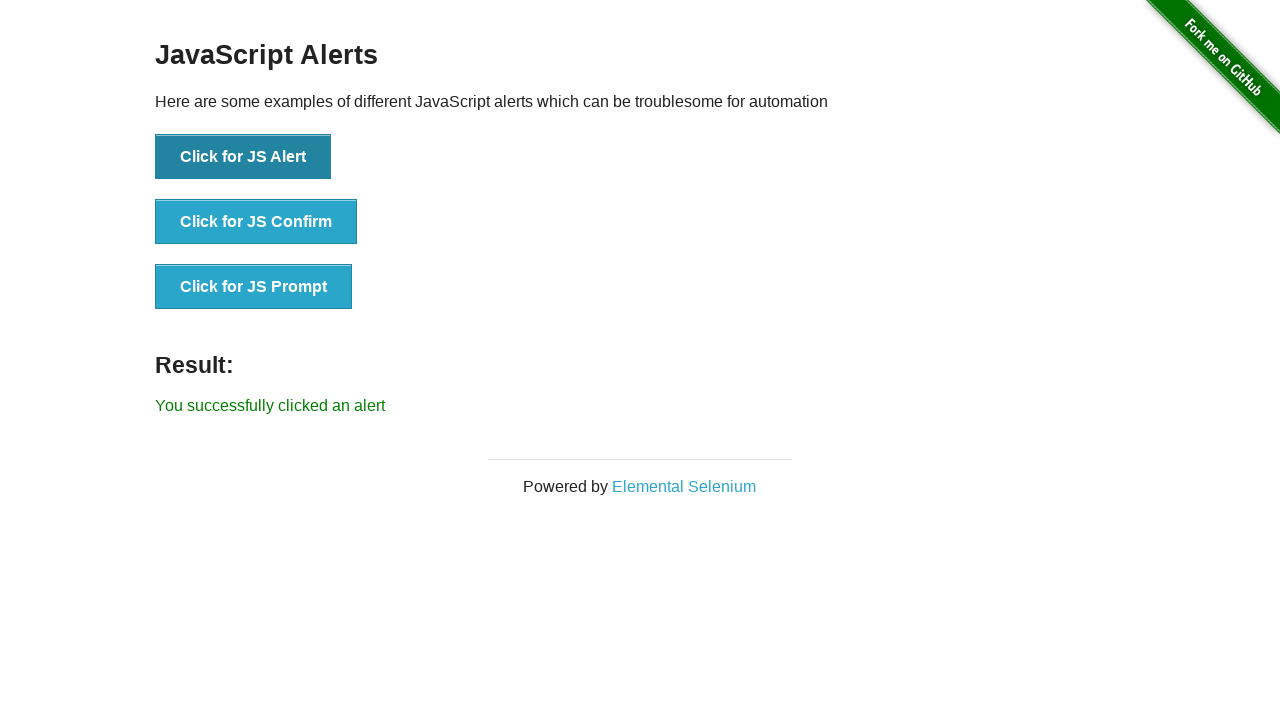

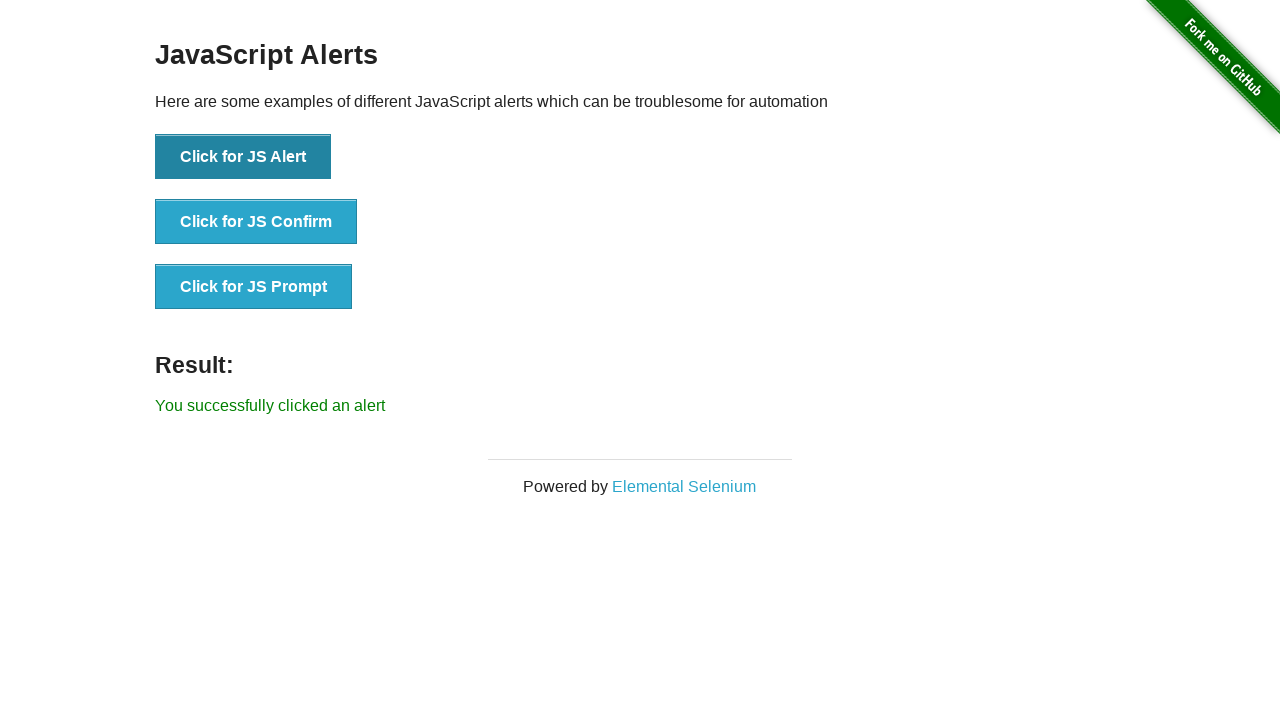